Tests navigation through the eighth menu item by clicking it and navigating back

Starting URL: https://swetotehnika.ru

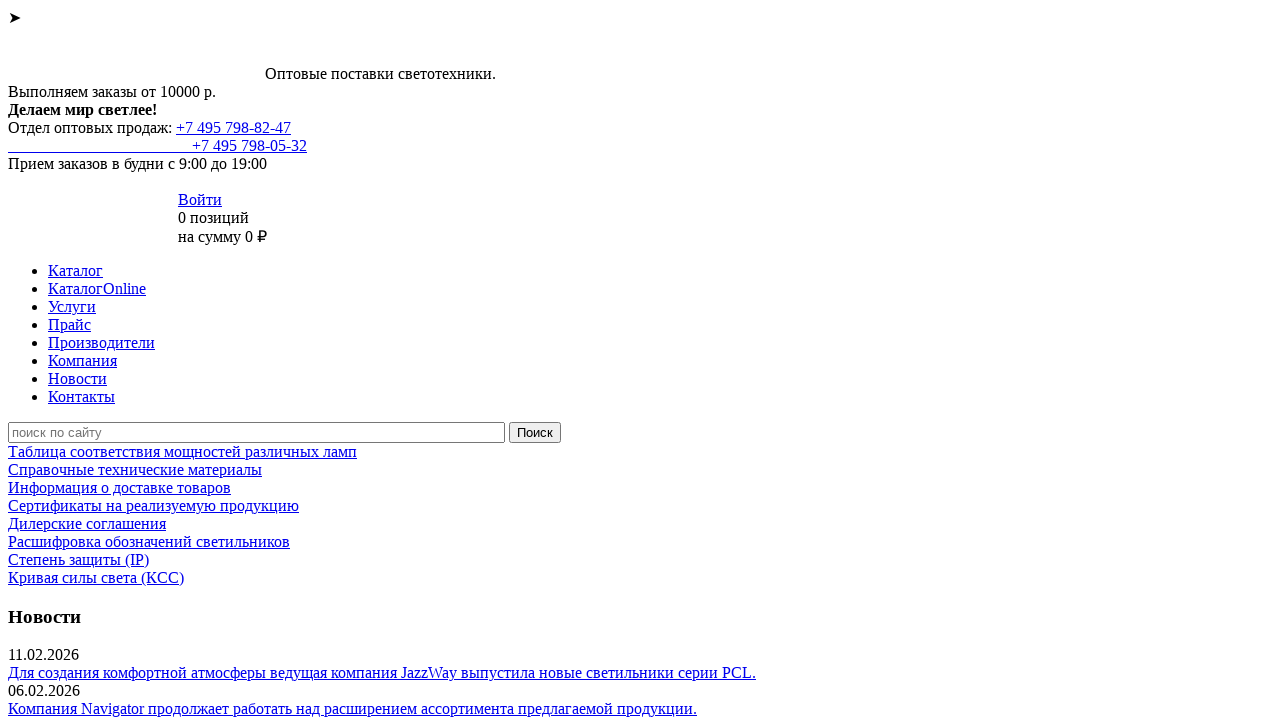

Selected all menu items from the page
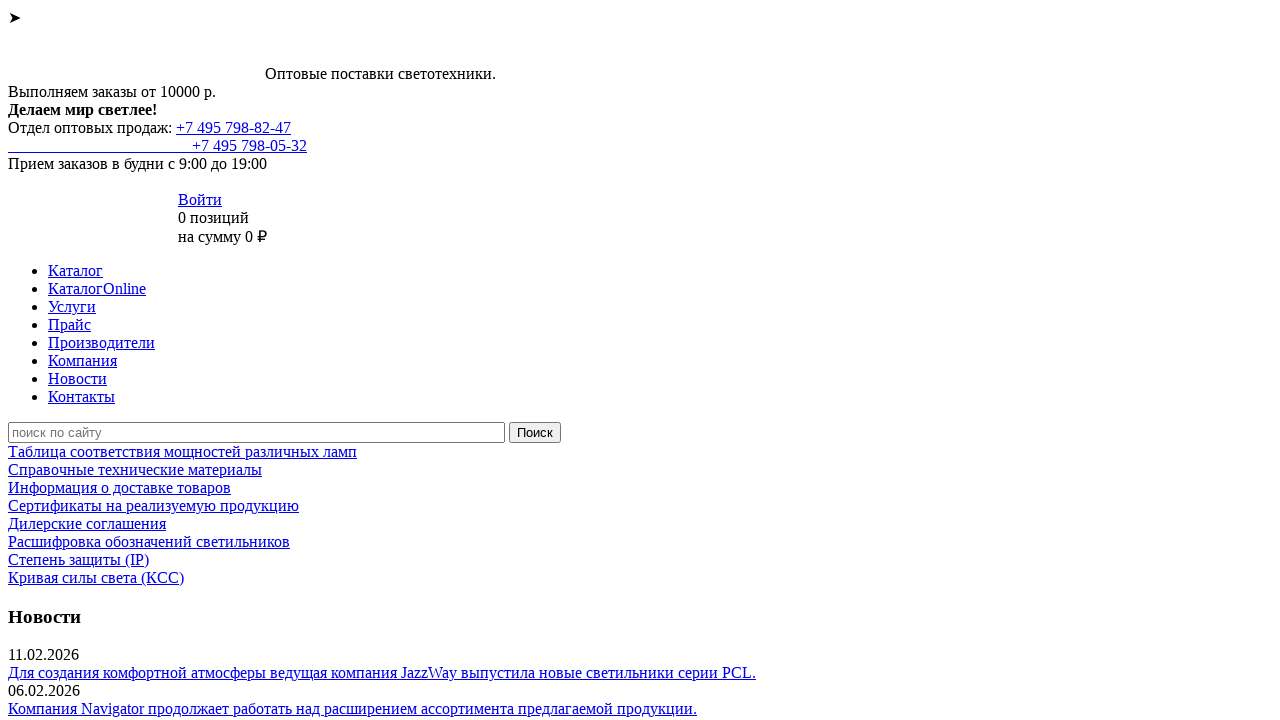

Clicked the eighth menu item
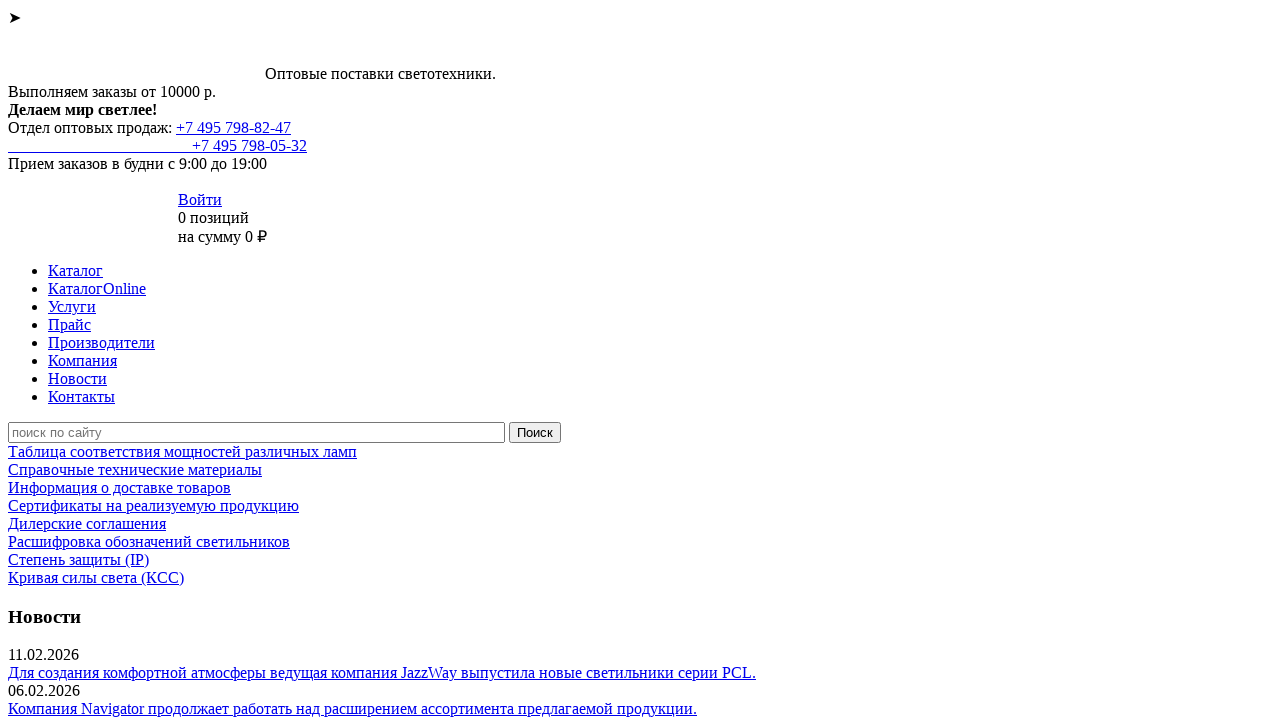

Navigated back to the previous page
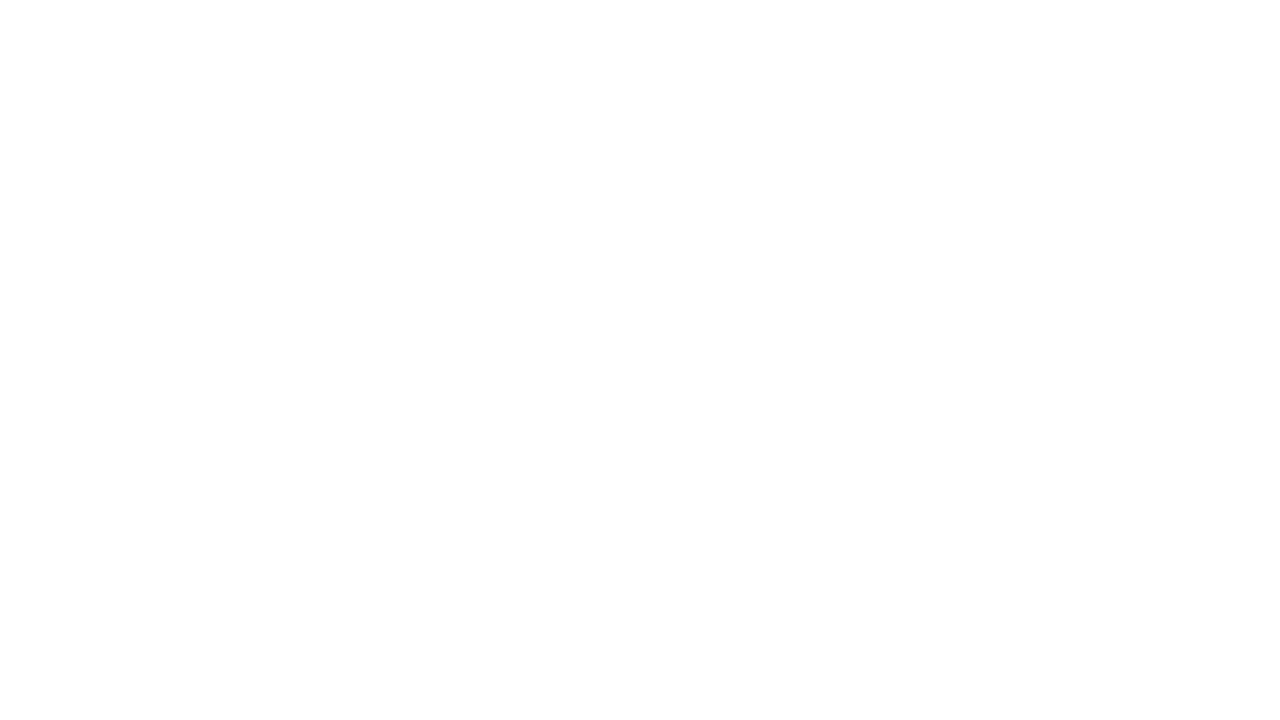

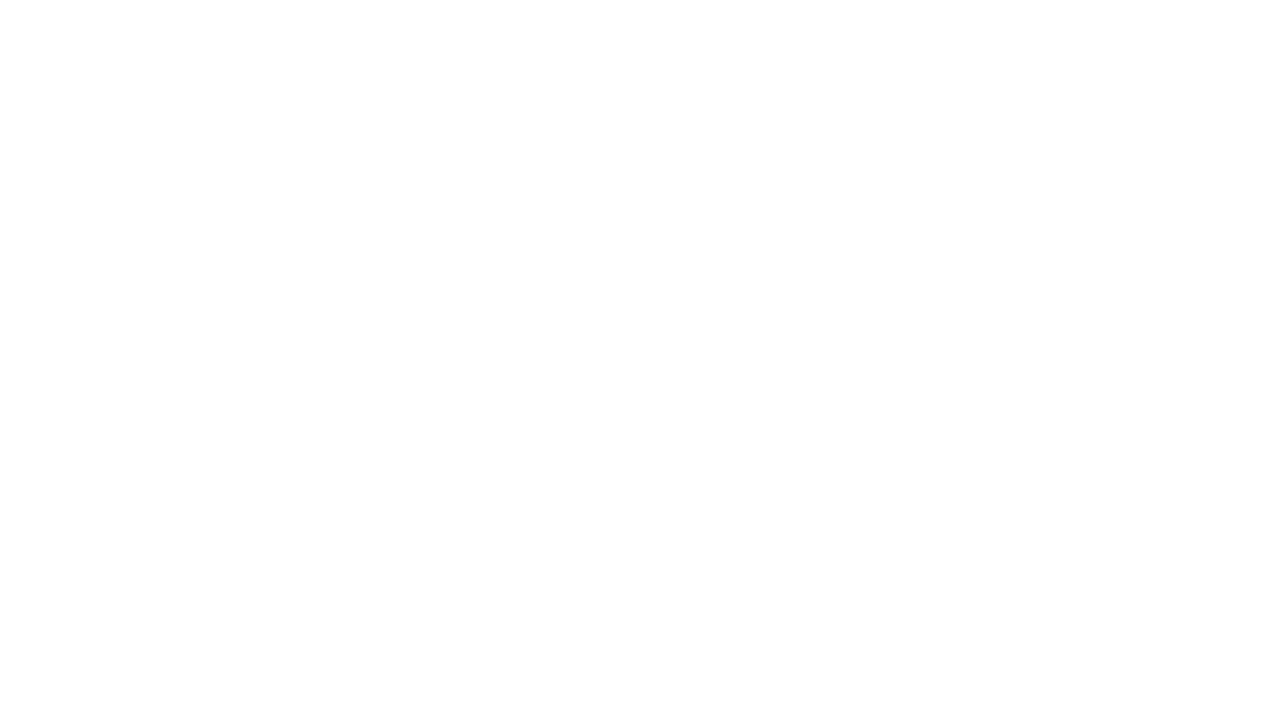